Tests a math problem form by reading two numbers, calculating their sum, selecting the answer from a dropdown, and submitting the form

Starting URL: http://suninjuly.github.io/selects1.html

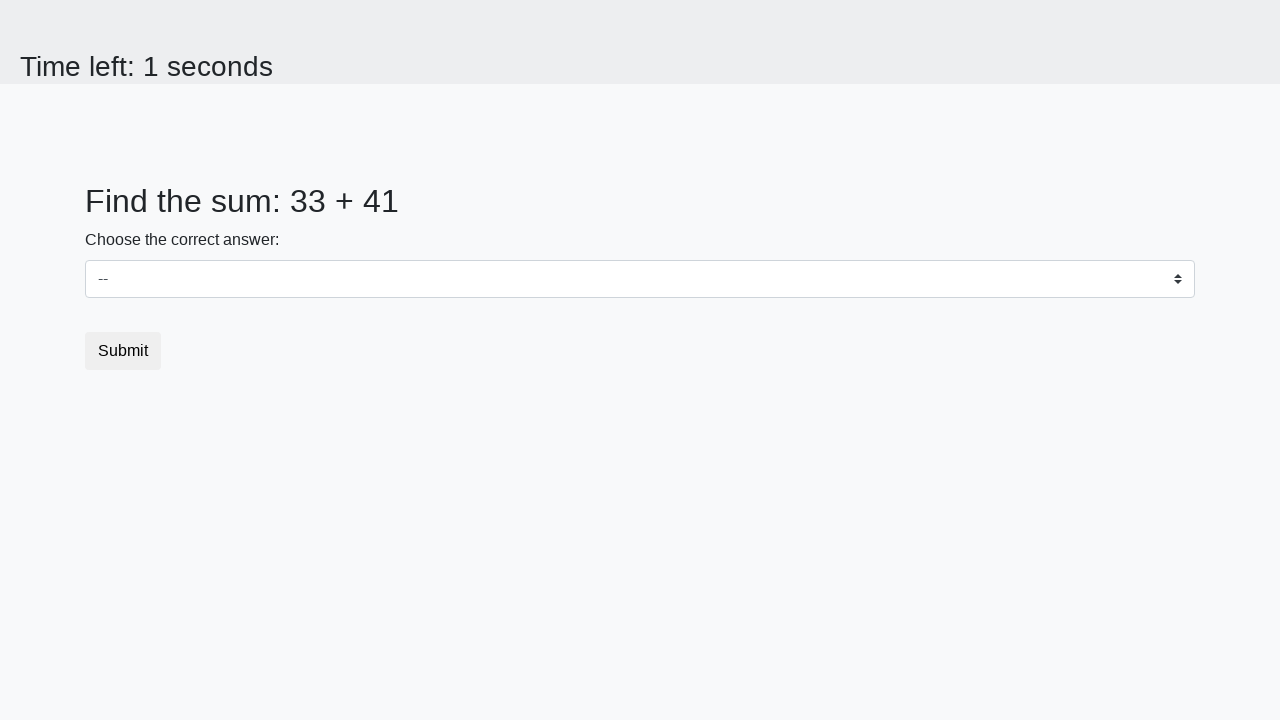

Retrieved first number from the page
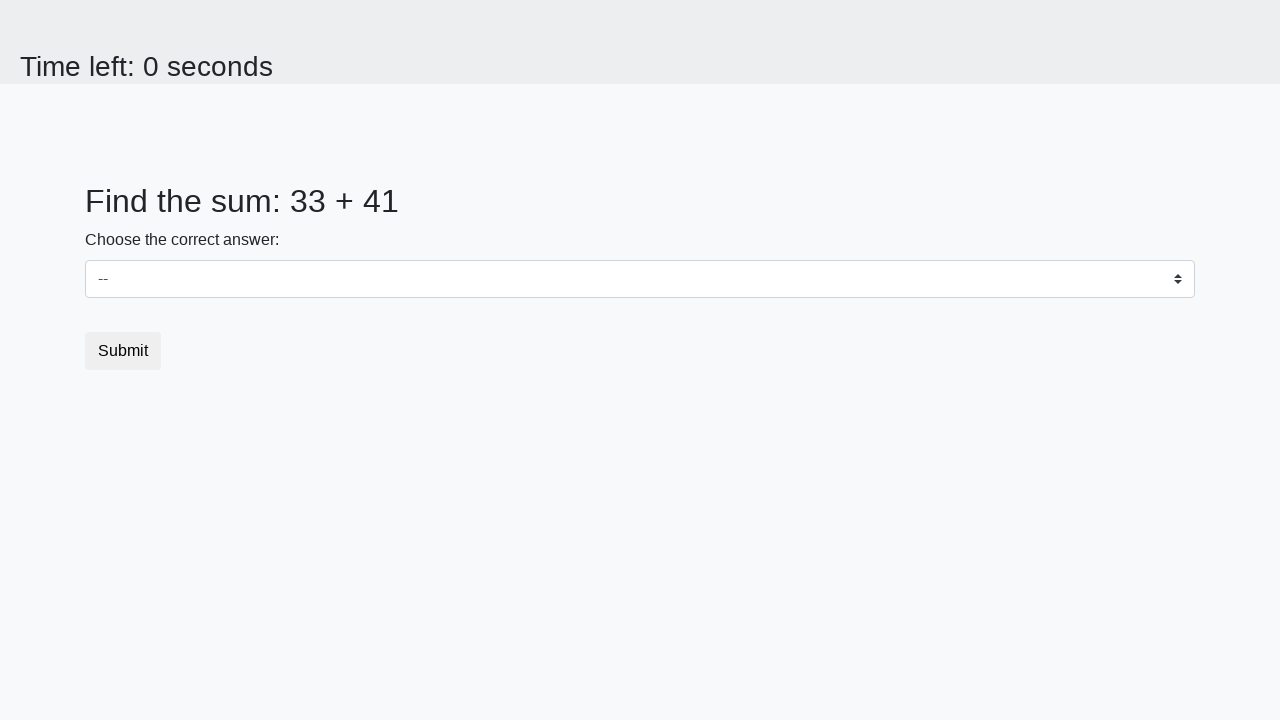

Retrieved second number from the page
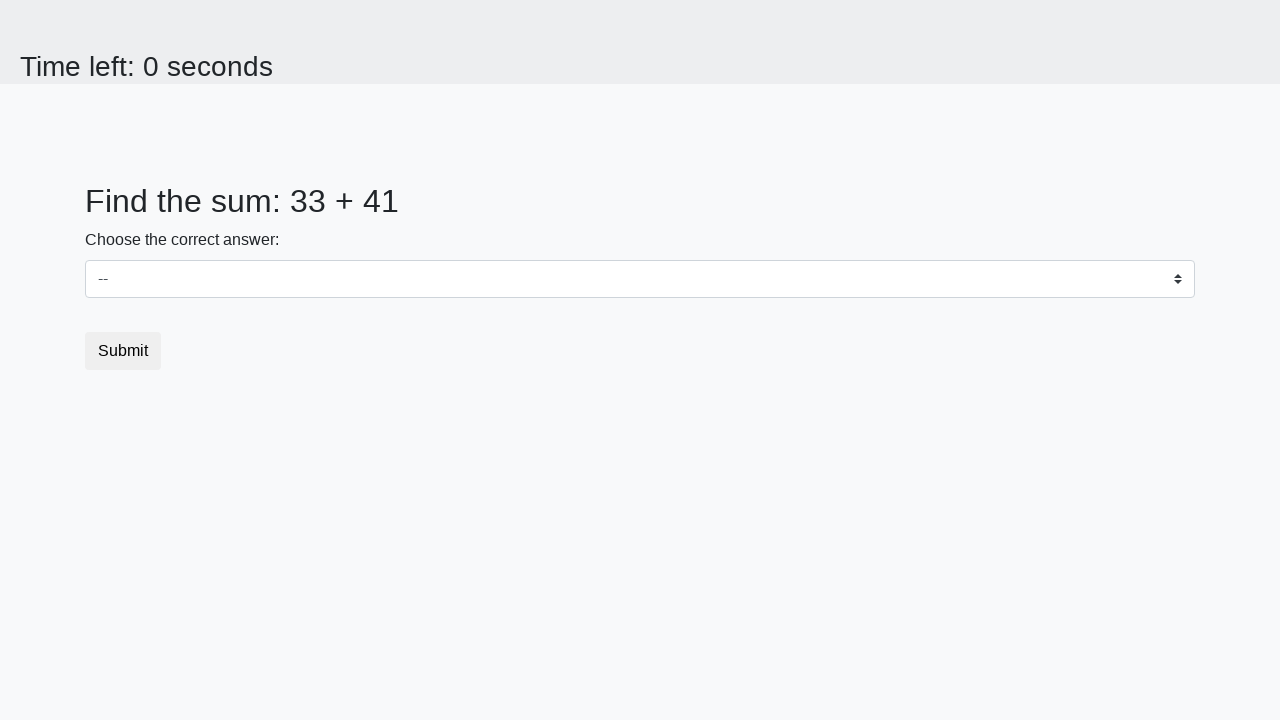

Calculated sum: 33 + 41 = 74
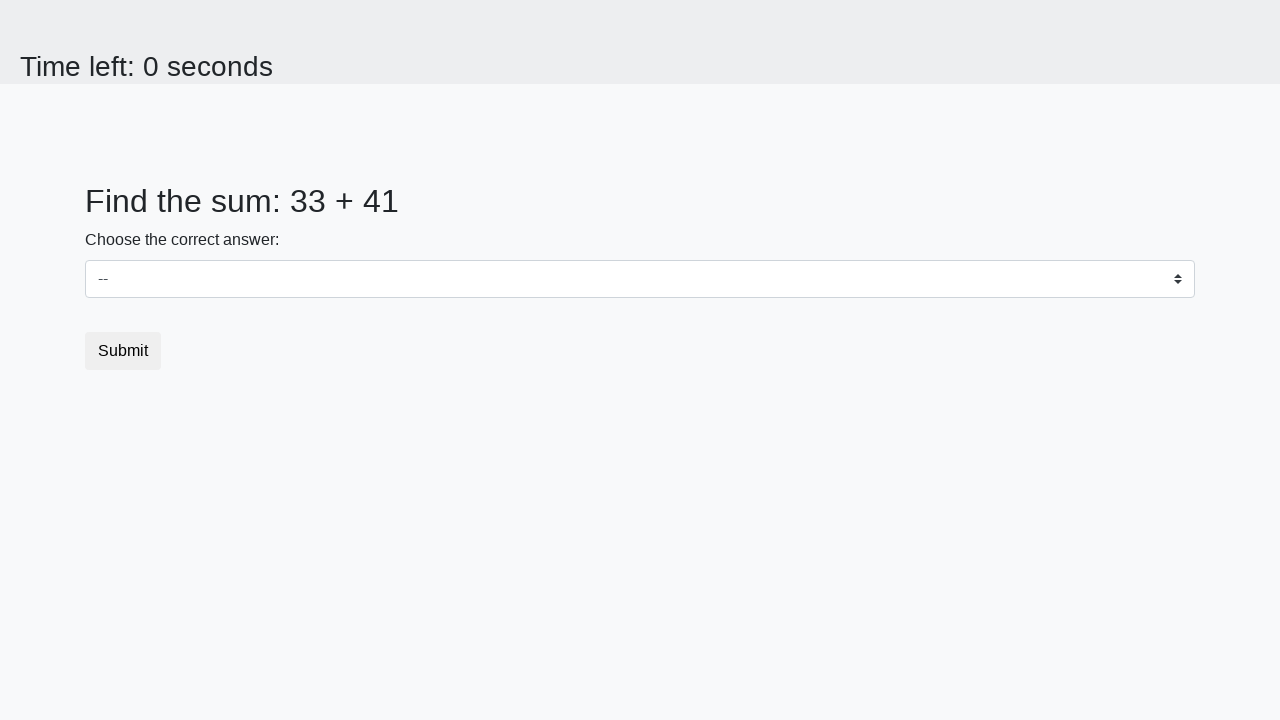

Selected answer 74 from dropdown on select
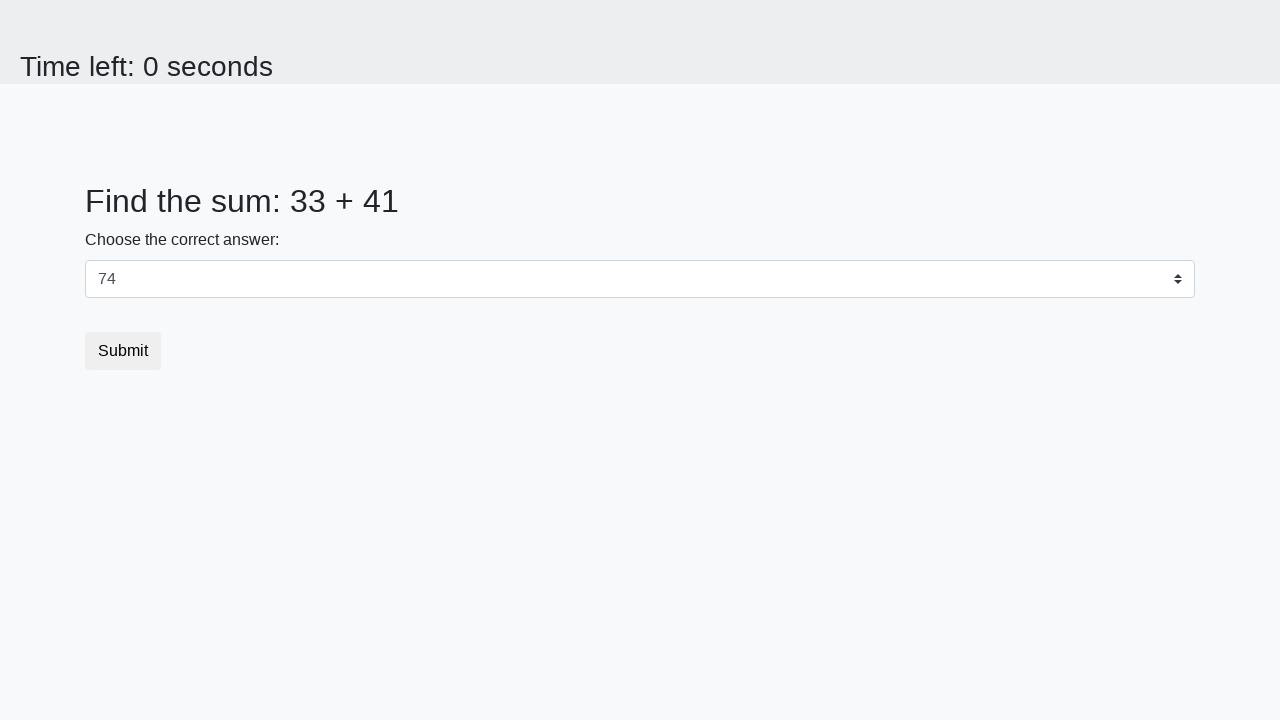

Clicked submit button to submit the form at (123, 351) on button.btn-default
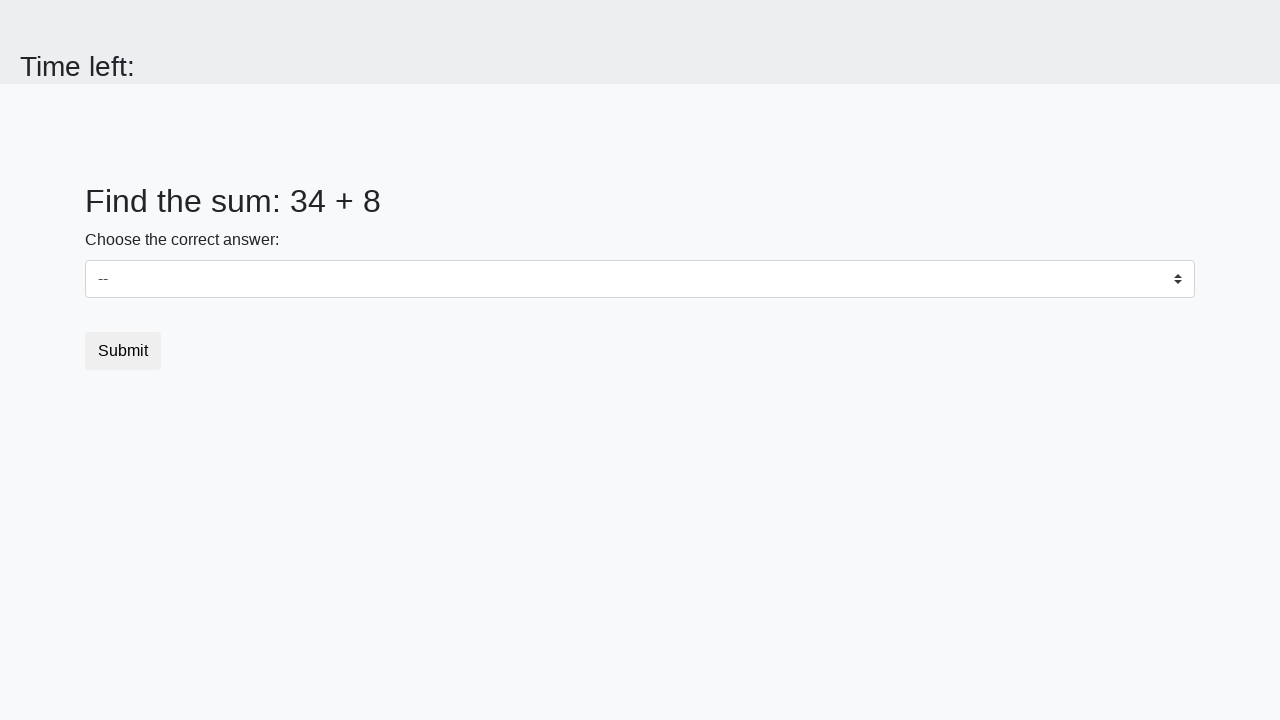

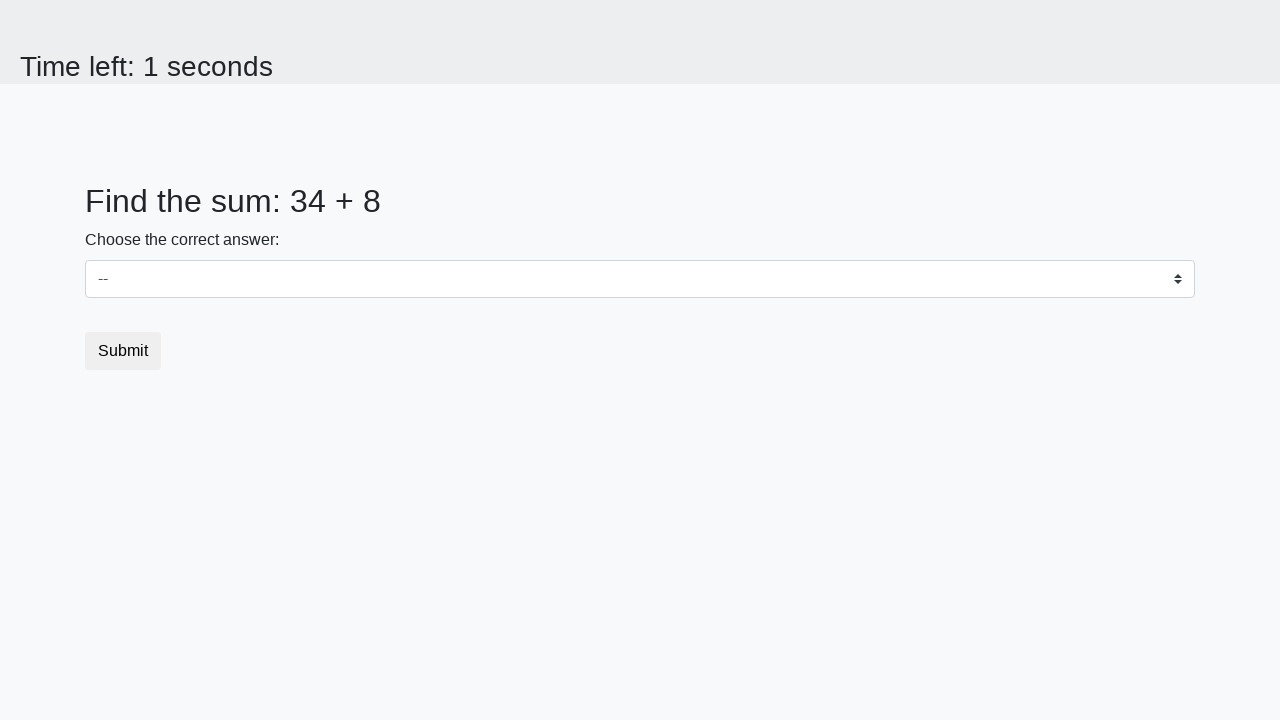